Tests dynamic content loading by clicking a start button and waiting for "Hello World!" text to appear

Starting URL: http://the-internet.herokuapp.com/dynamic_loading/2

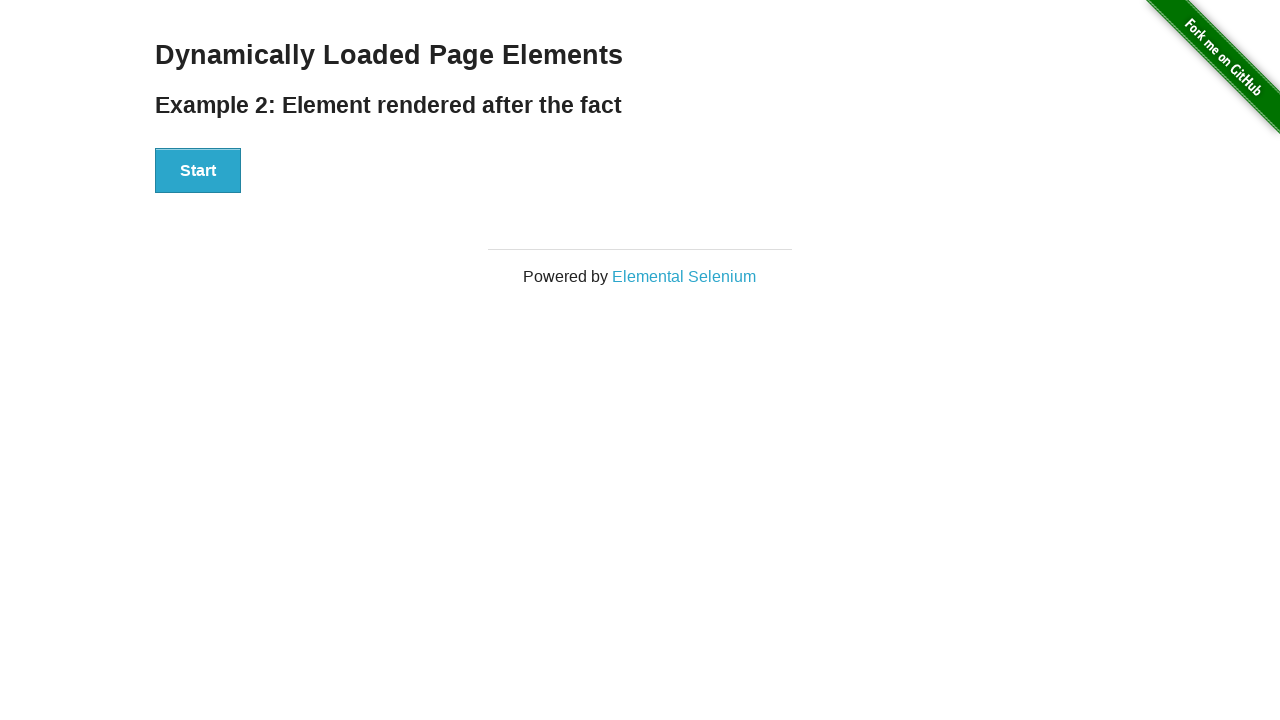

Waited for start button to become visible
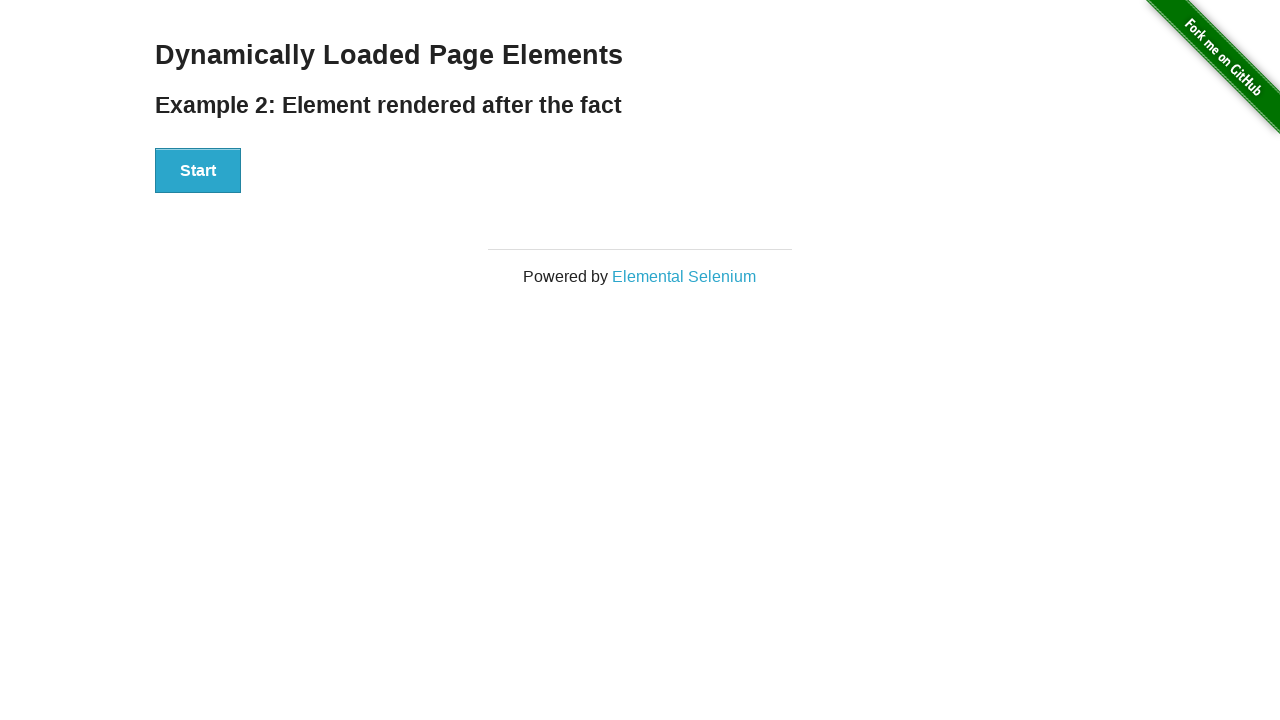

Clicked the start button at (198, 171) on #start>button
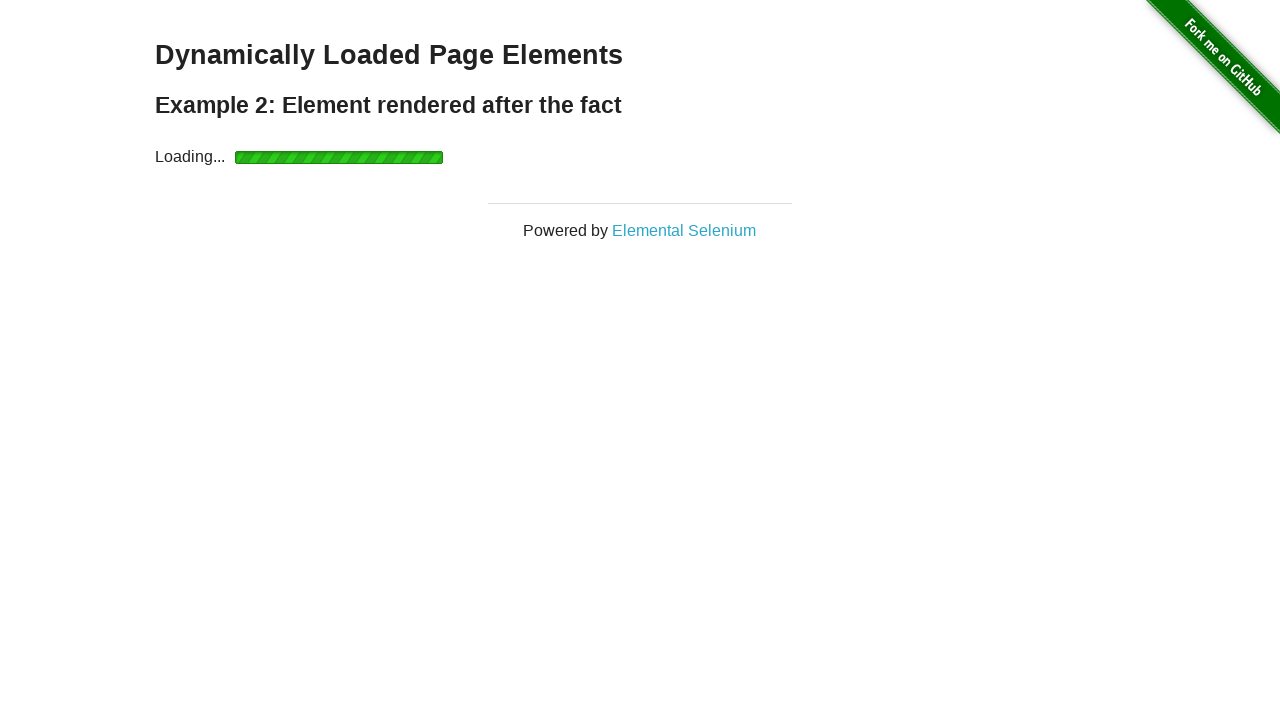

Waited for 'Hello World!' text to appear
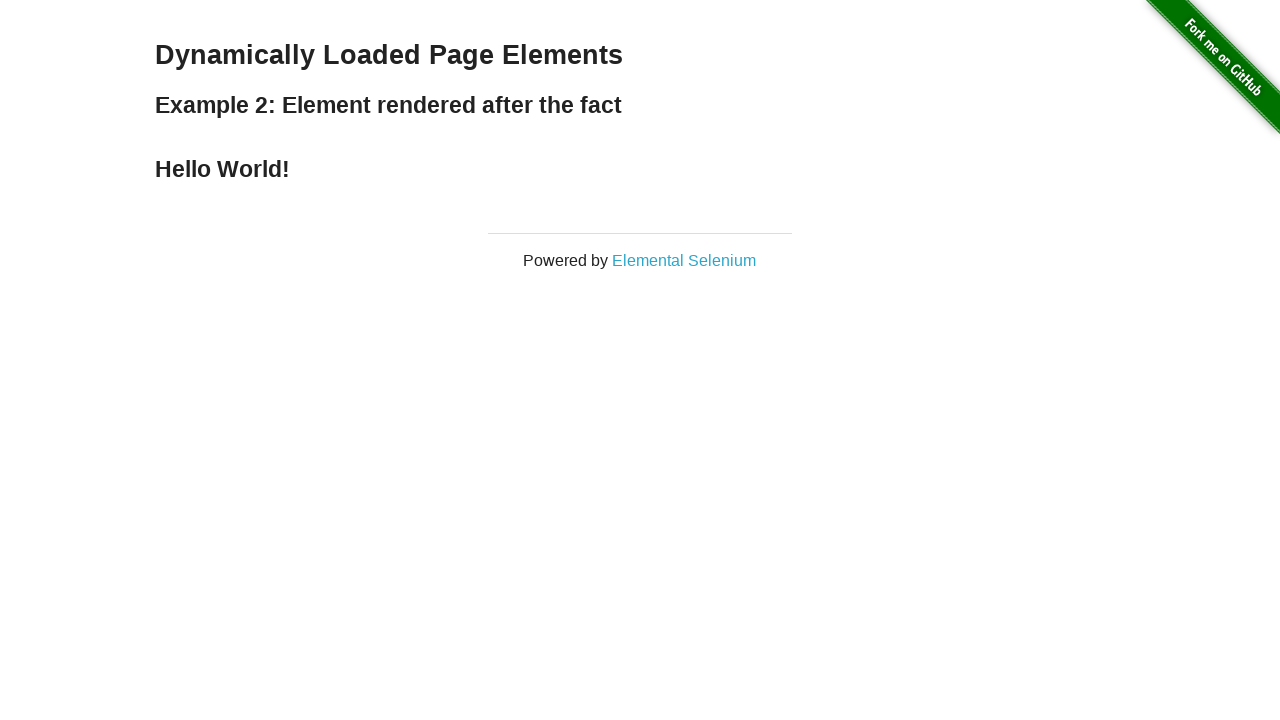

Located the finish element containing the text
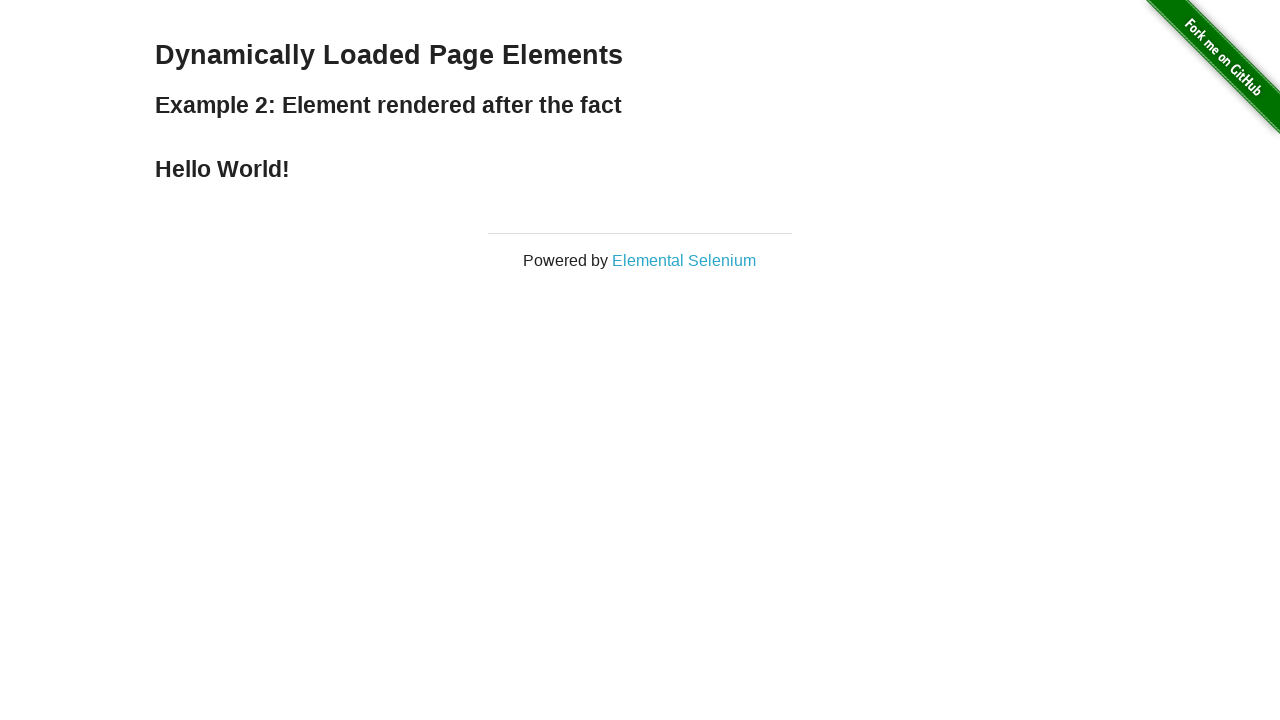

Verified that the text content is 'Hello World!'
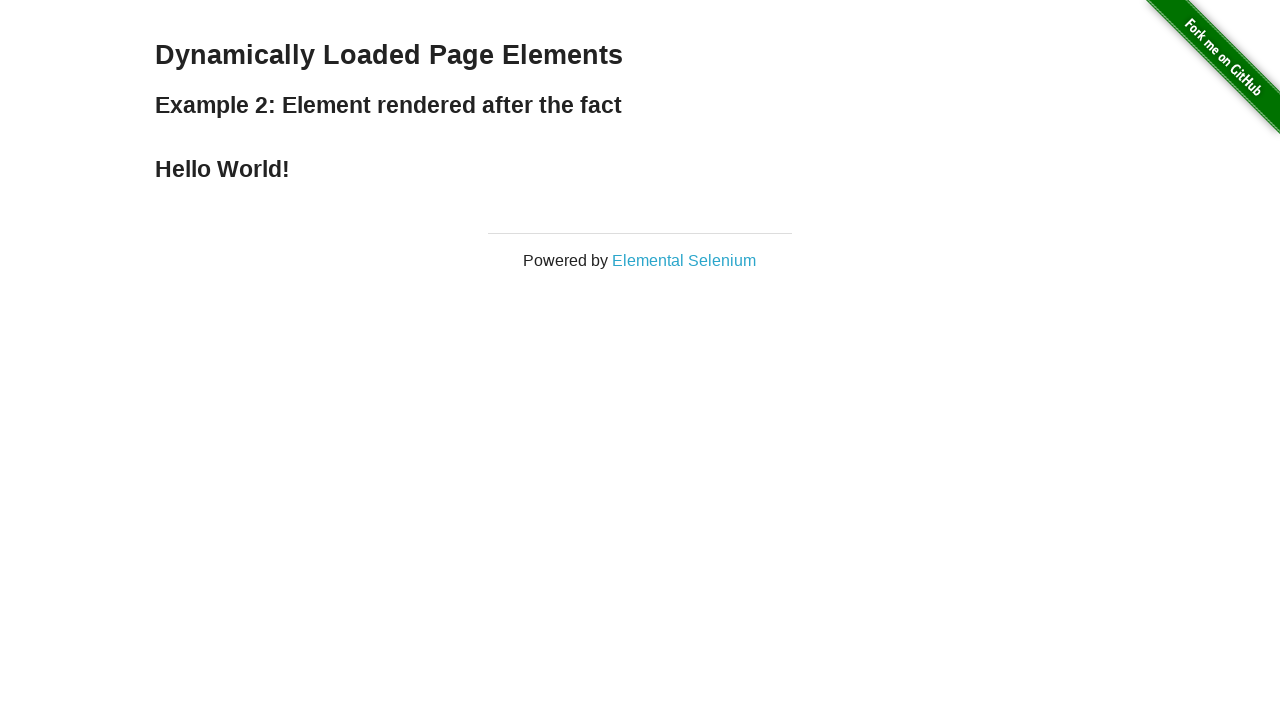

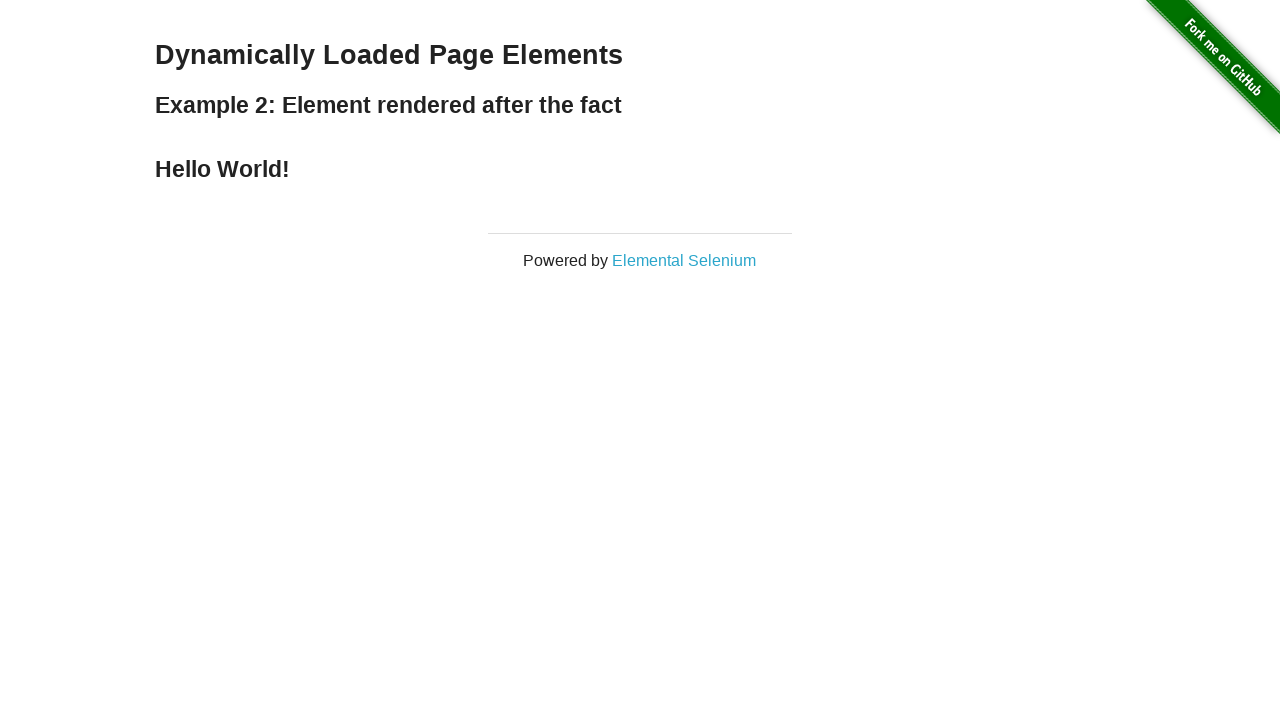